Tests multi-window handling by opening a link in a new tab using Shift+Enter, switching between windows, and scrolling in each window

Starting URL: https://www.edureka.co/community

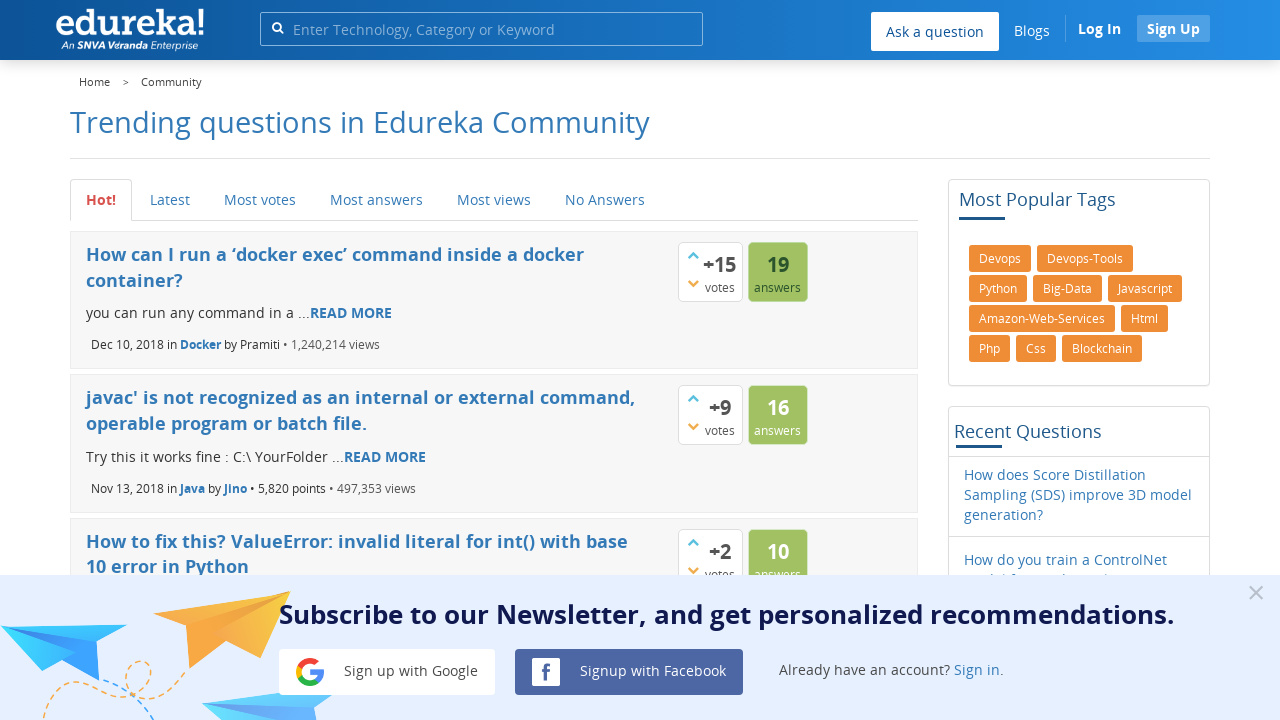

Stored main window handle
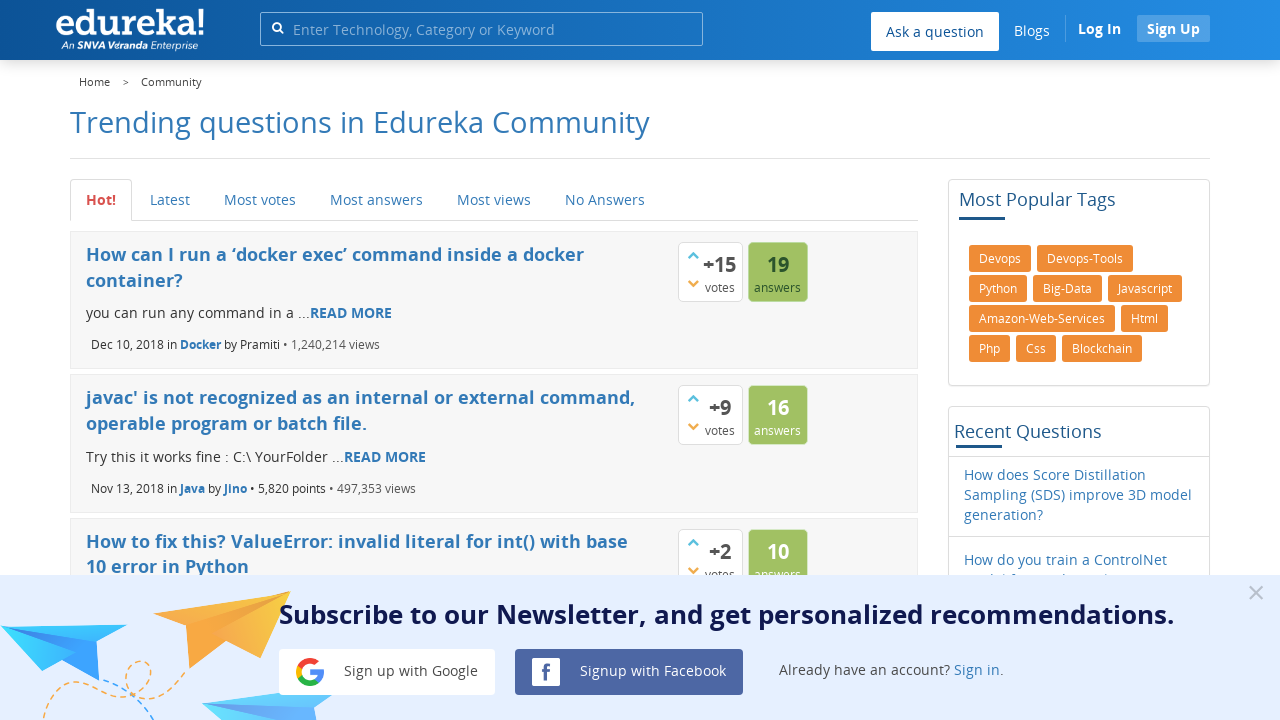

Pressed Shift+Enter on Edureka logo link to open in new tab on xpath=//a[@class='qa-logo-link edureka']
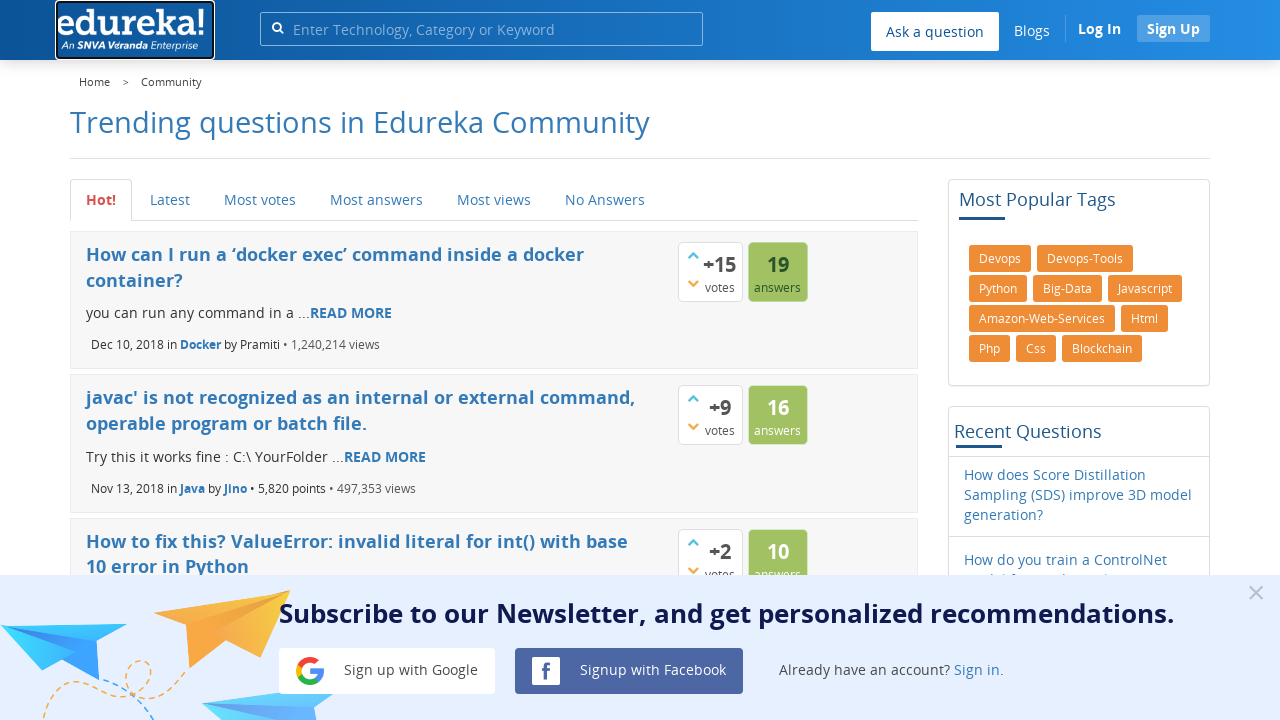

Waited 2 seconds for new tab to open
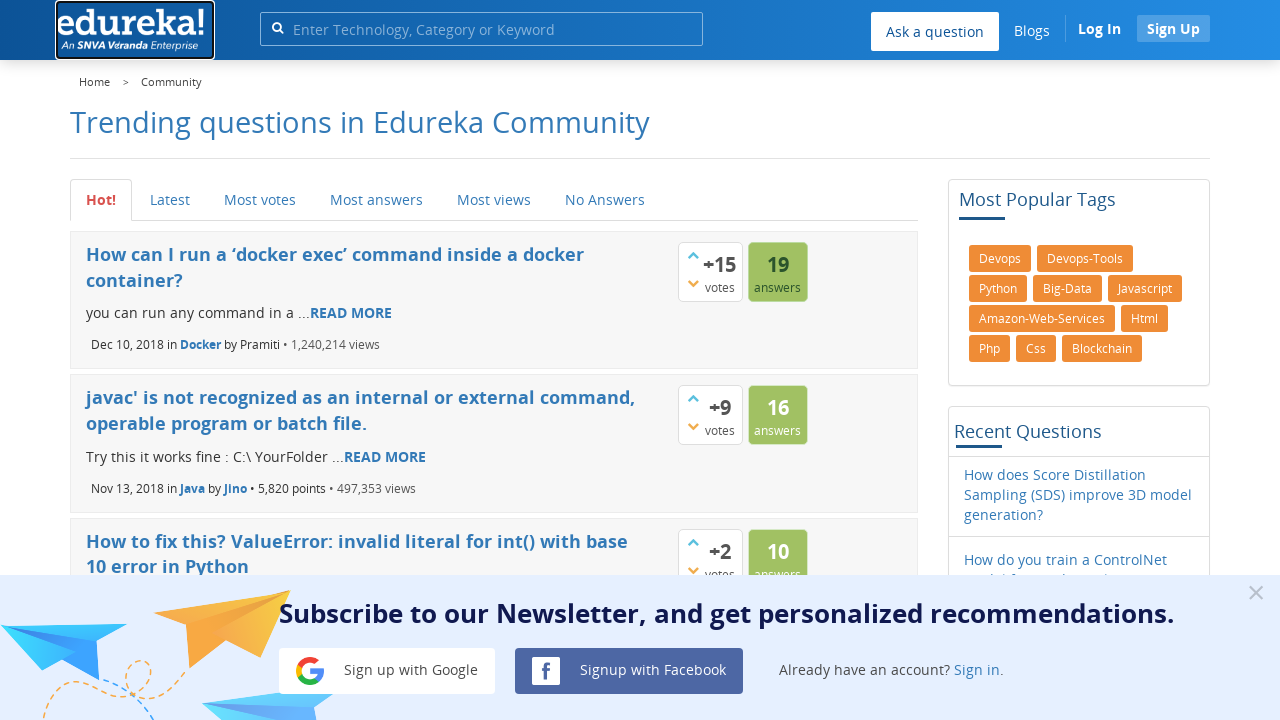

Retrieved all open pages/tabs from context
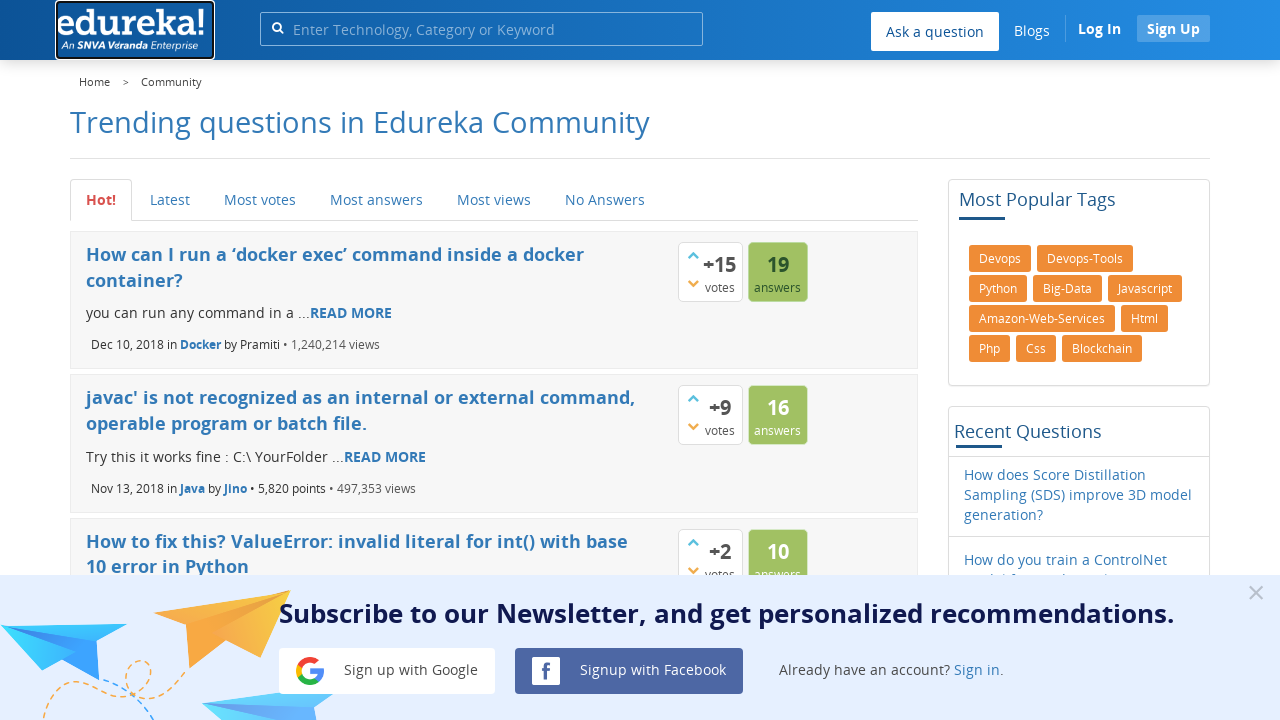

Scrolled down 400 pixels in main window
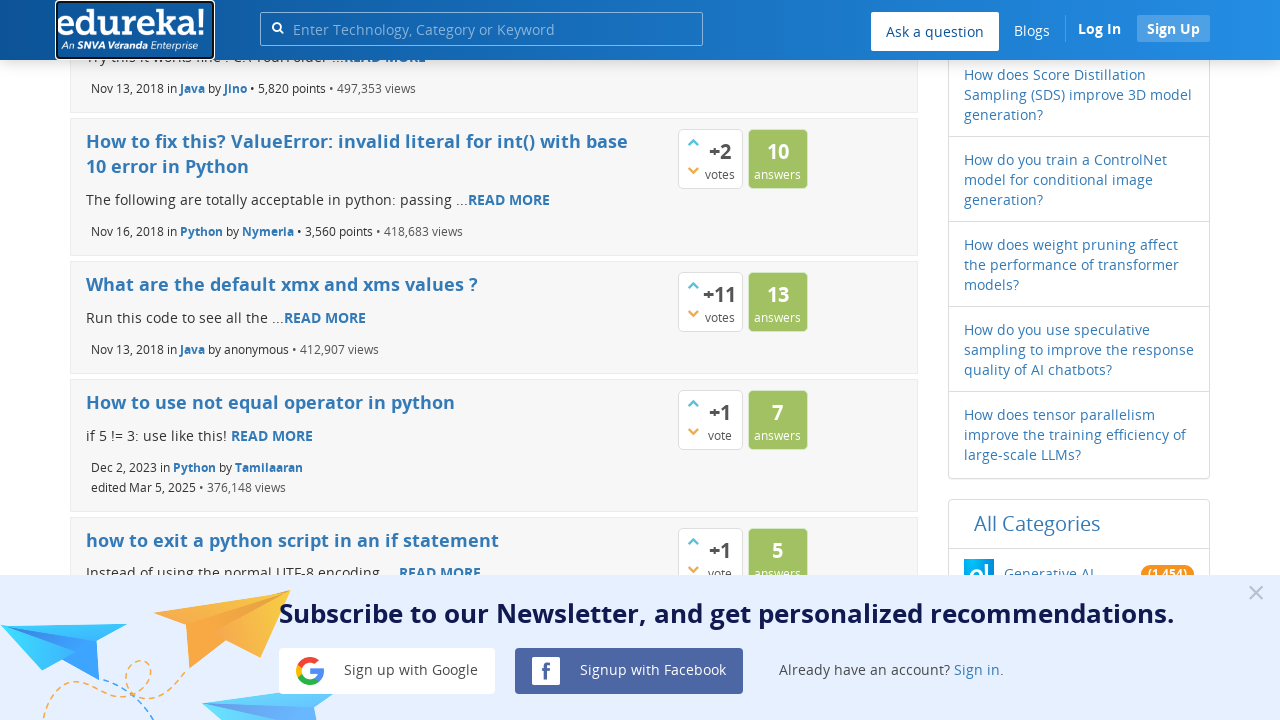

Brought new tab to front
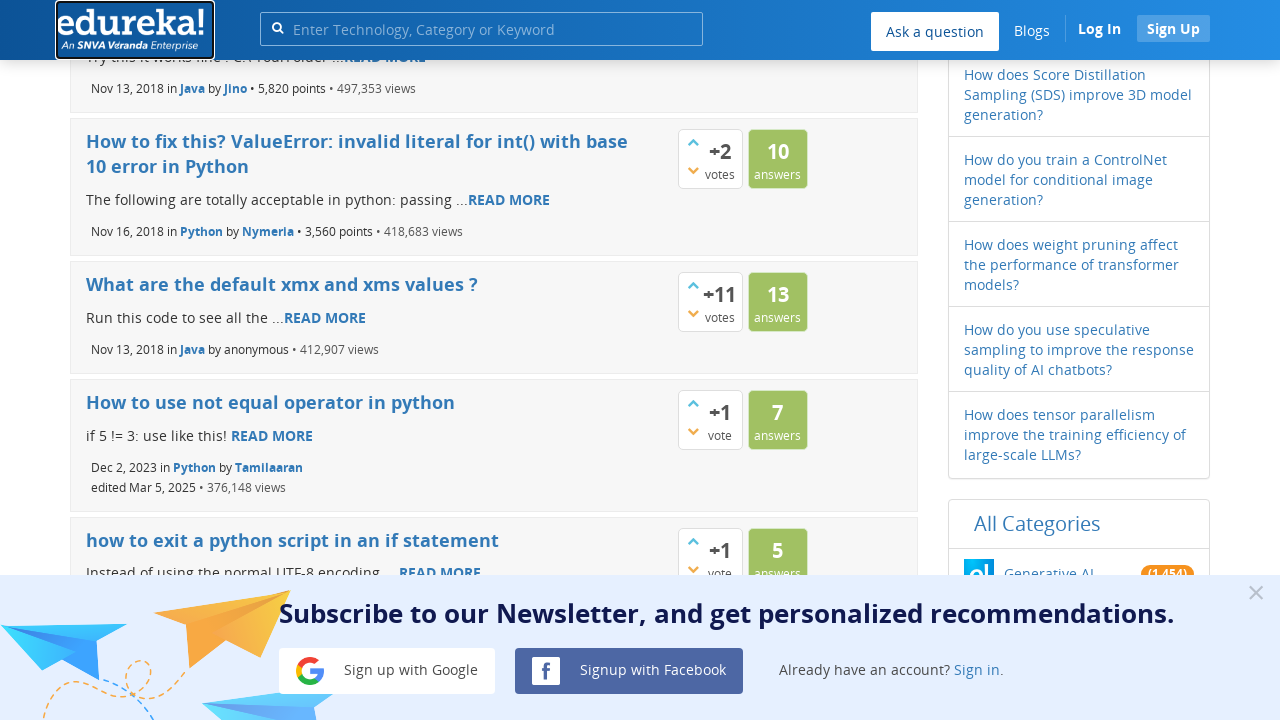

Scrolled down 400 pixels in new tab
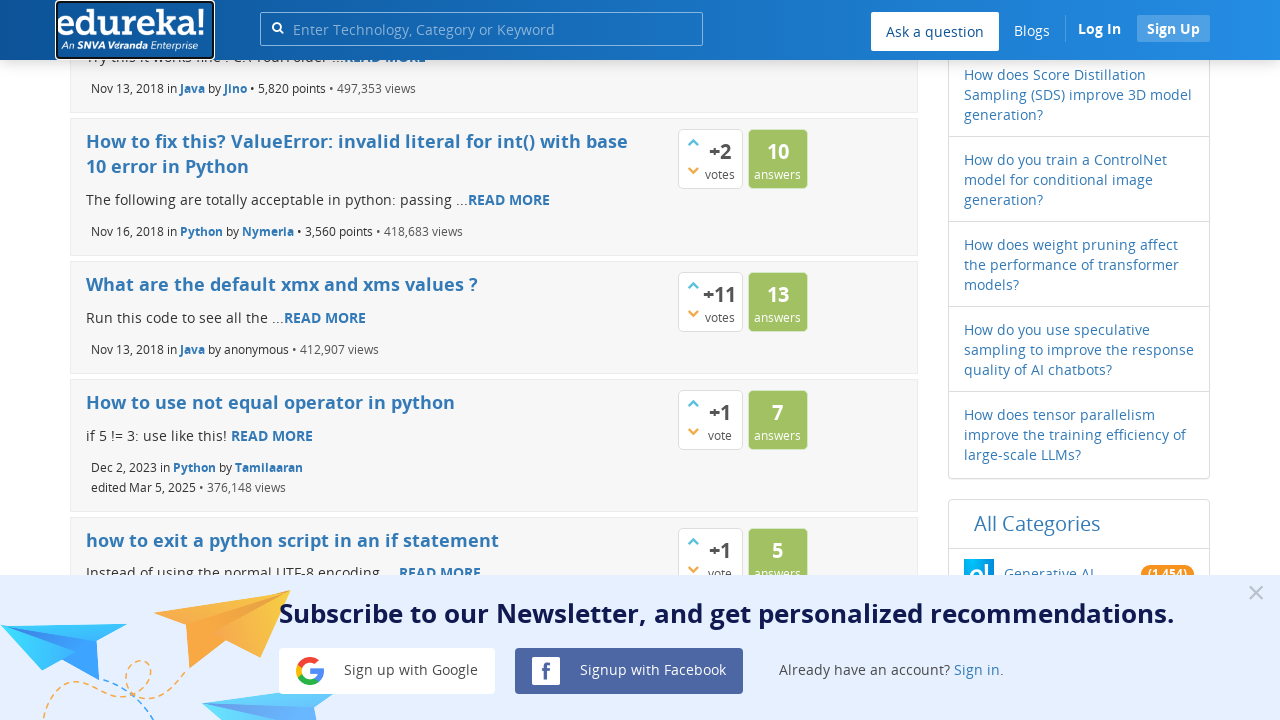

Waited 1 second after scrolling in new tab
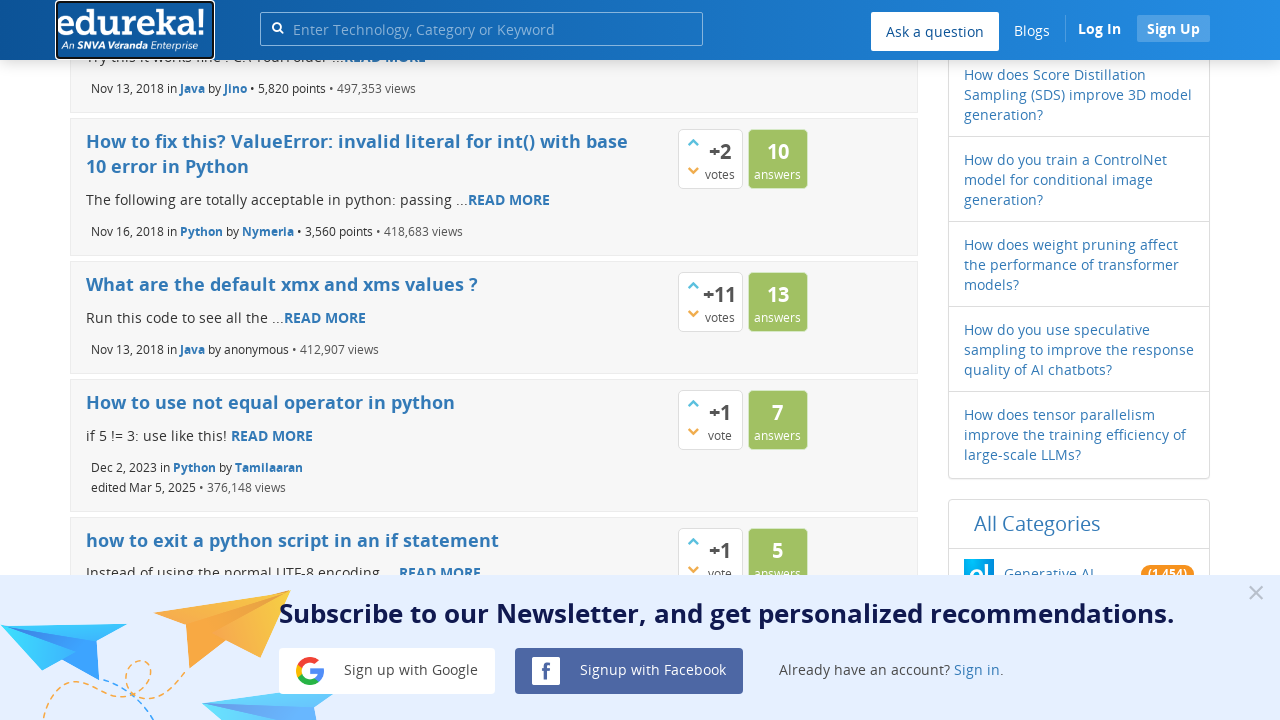

Switched back to main window
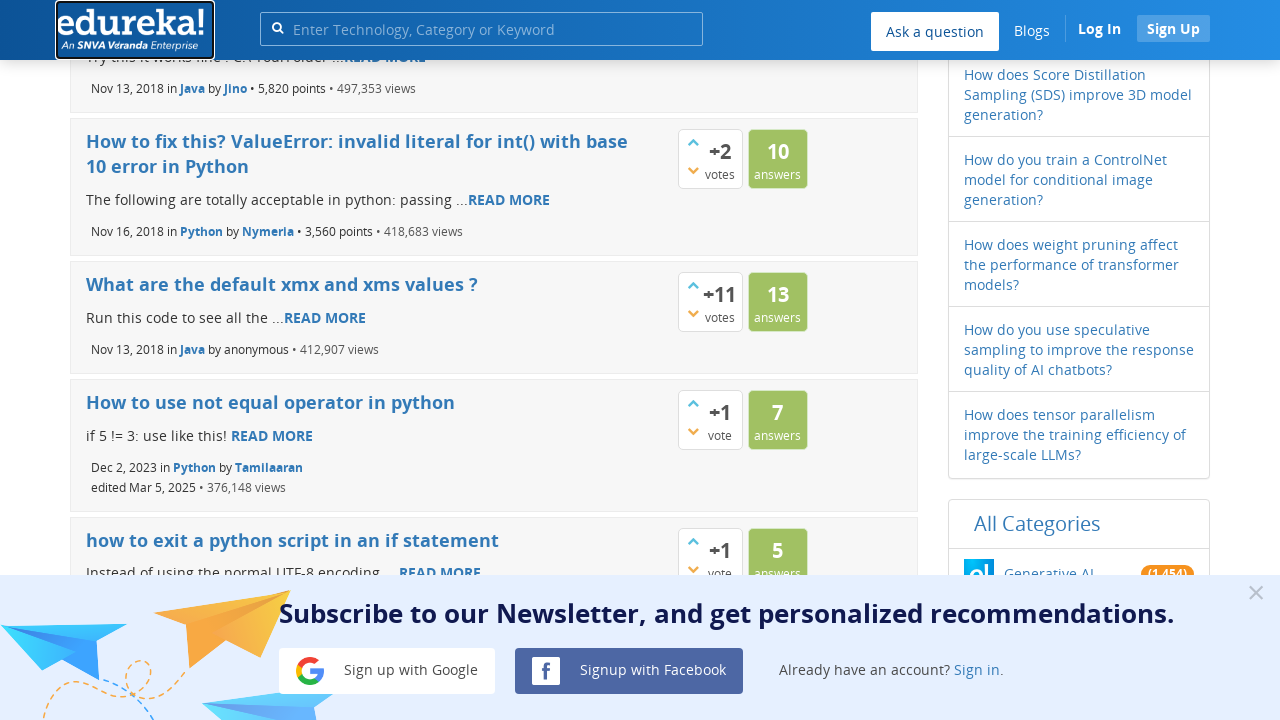

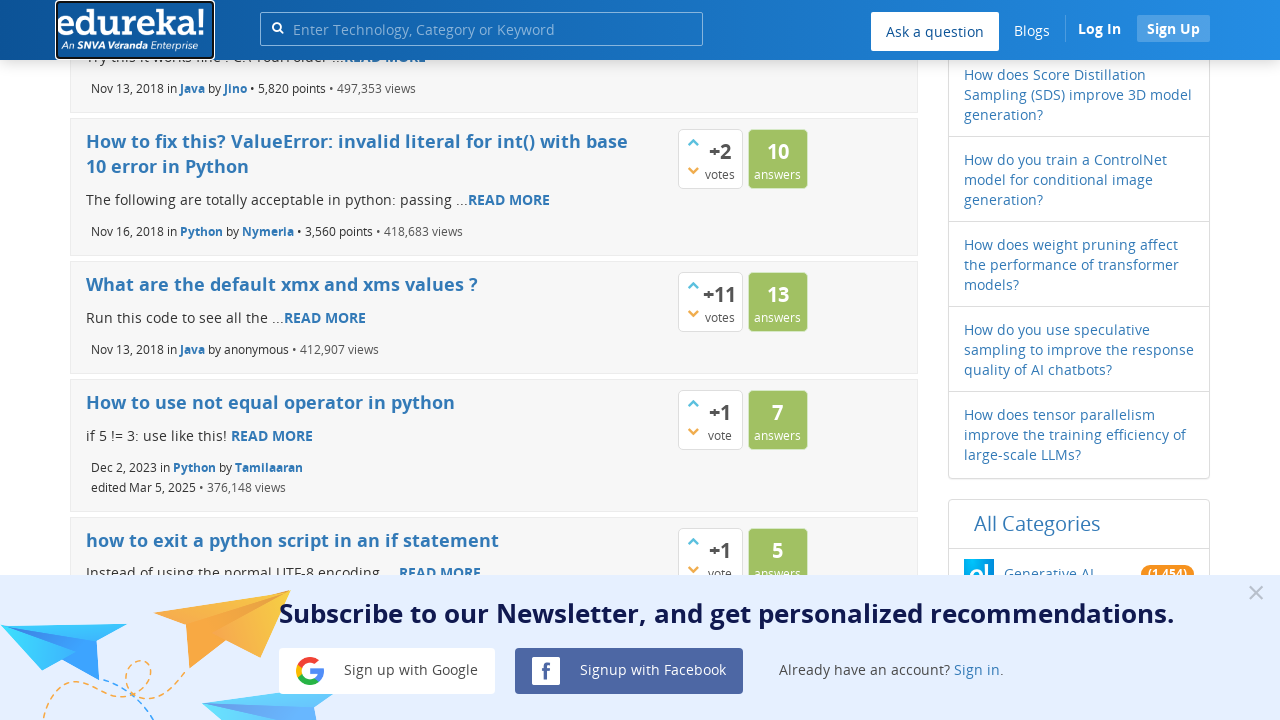